Tests clicking a button identified by its CSS class on the UI Testing Playground class attribute page

Starting URL: http://uitestingplayground.com/classattr

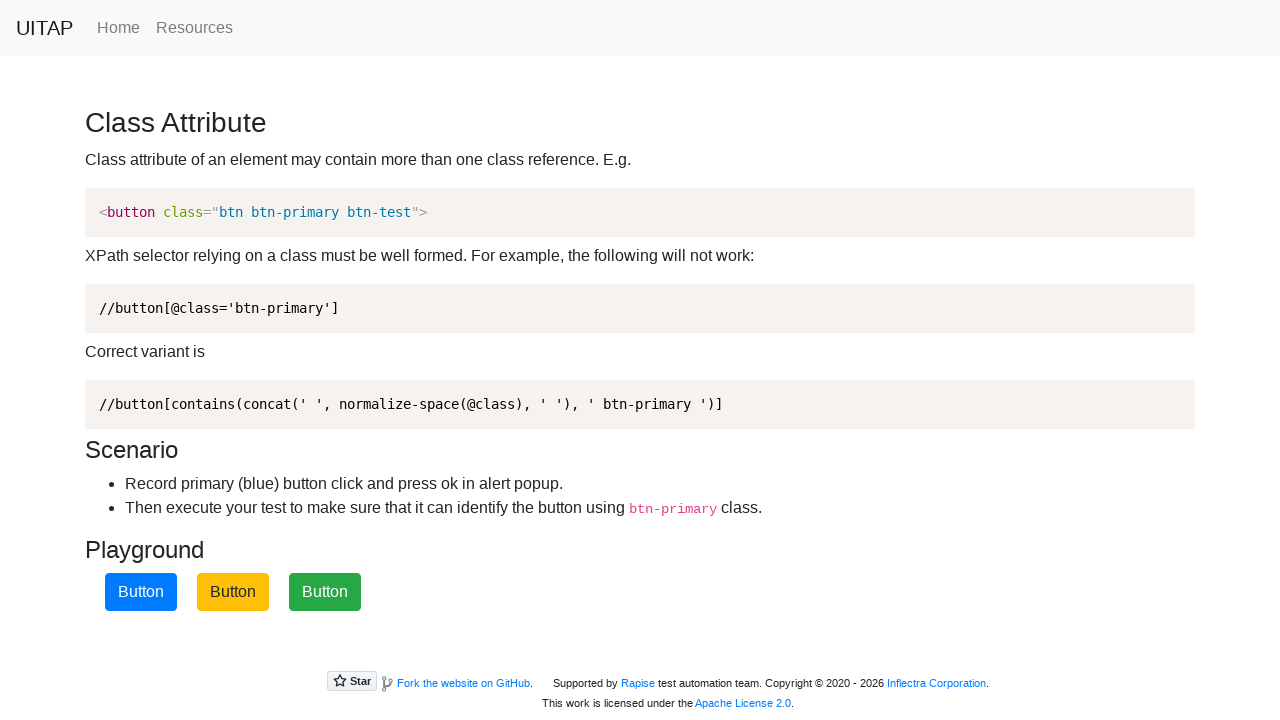

Clicked the blue button with btn-primary class at (141, 592) on button.btn-primary
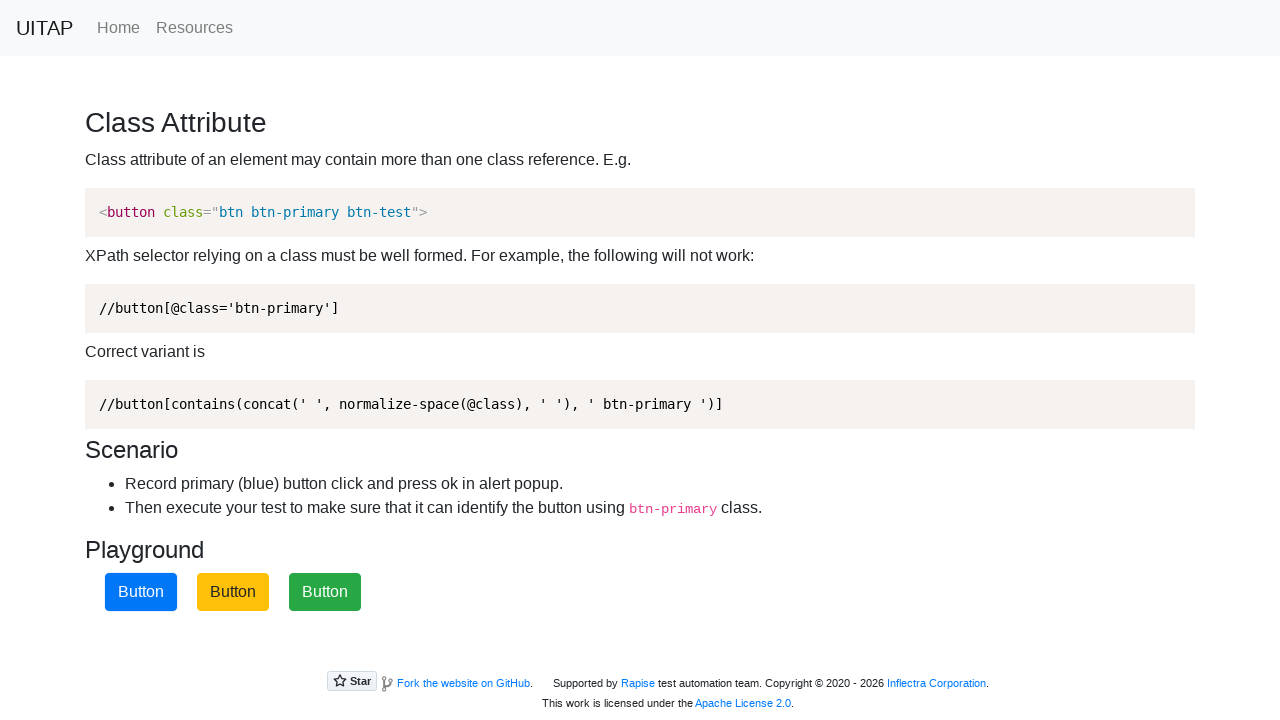

Set up dialog handler to accept alerts
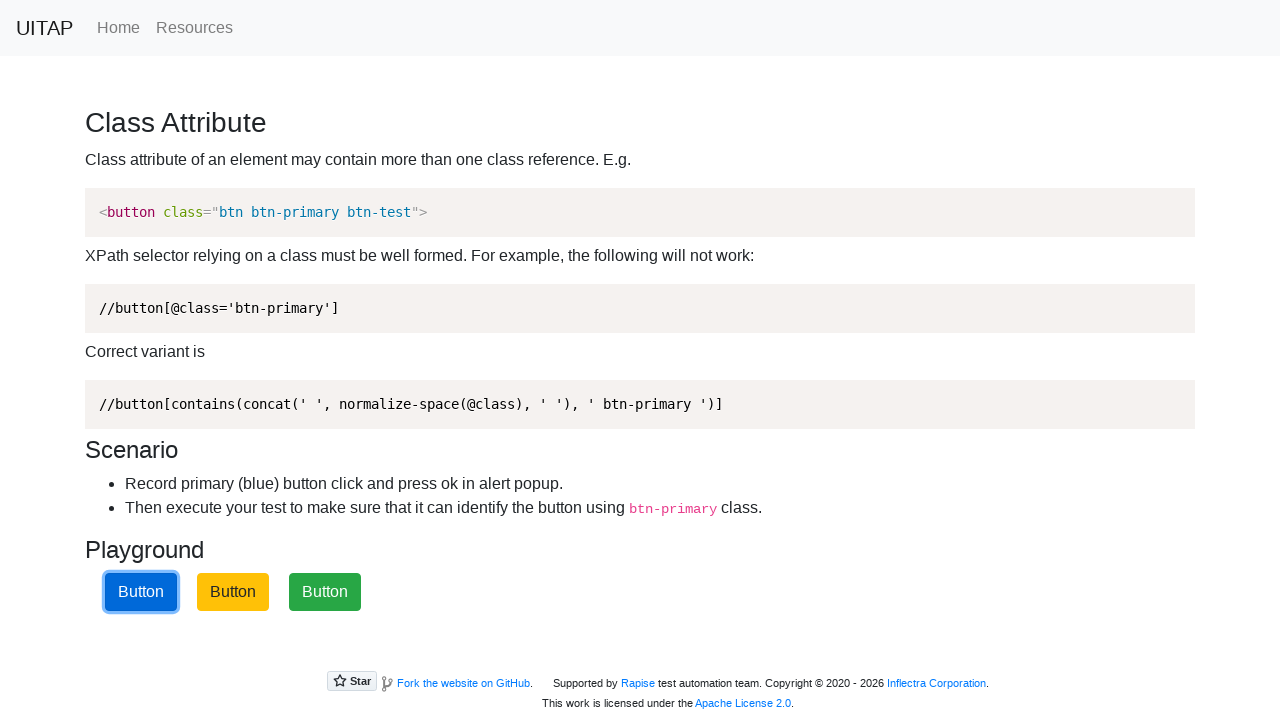

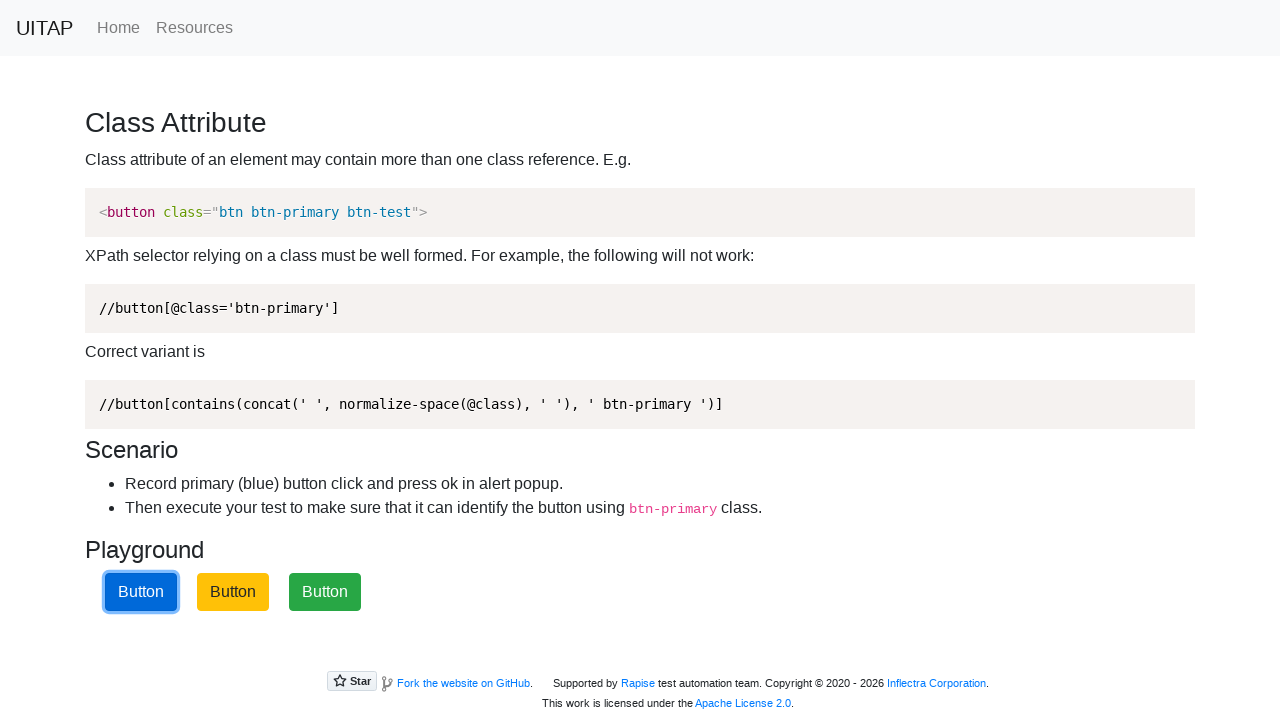